Tests adding elements by clicking on the Add/Remove Elements link, then clicking the "Add Element" button 10 times and verifying that 10 delete buttons appear.

Starting URL: https://the-internet.herokuapp.com/

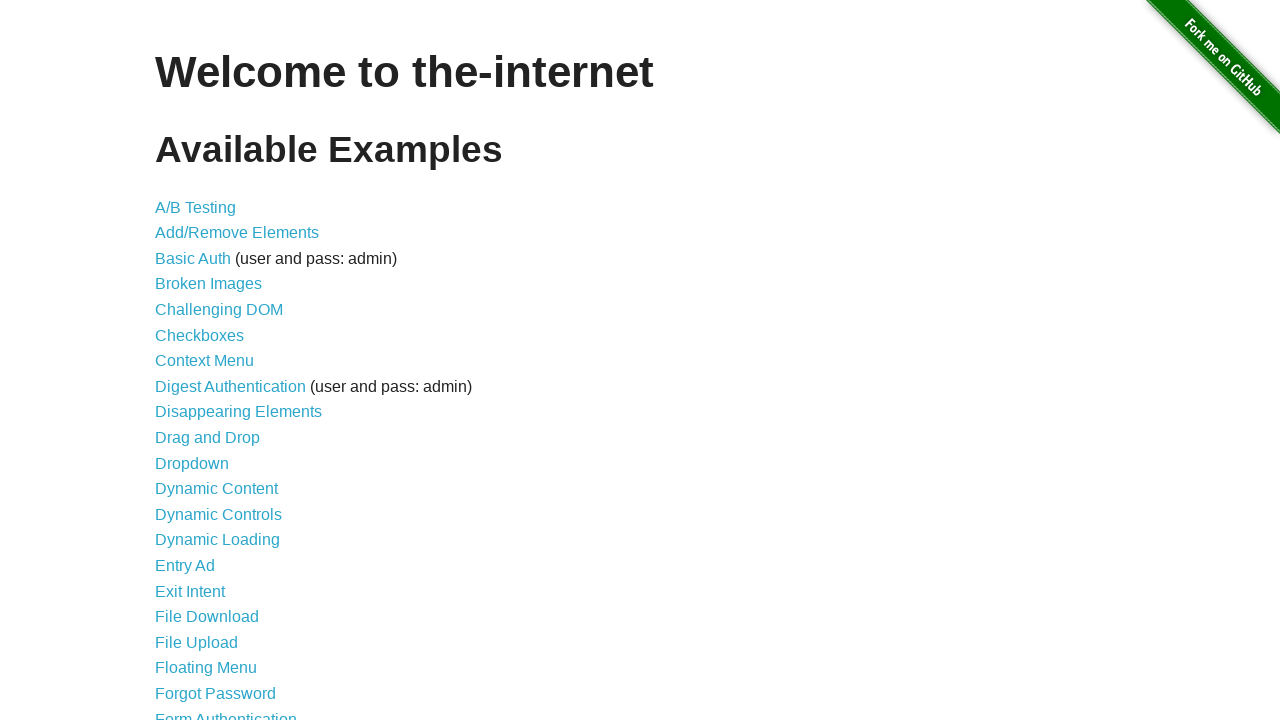

Clicked on Add/Remove Elements link at (237, 233) on a[href='/add_remove_elements/']
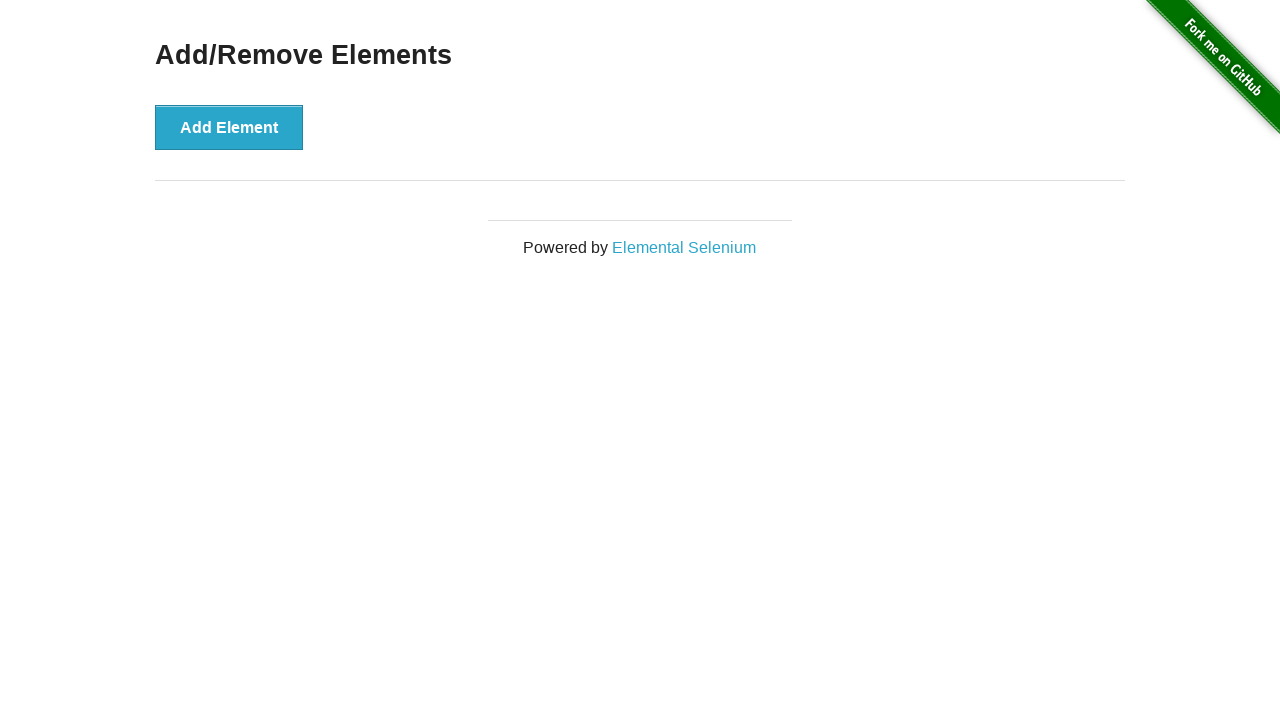

Add Element button loaded and is visible
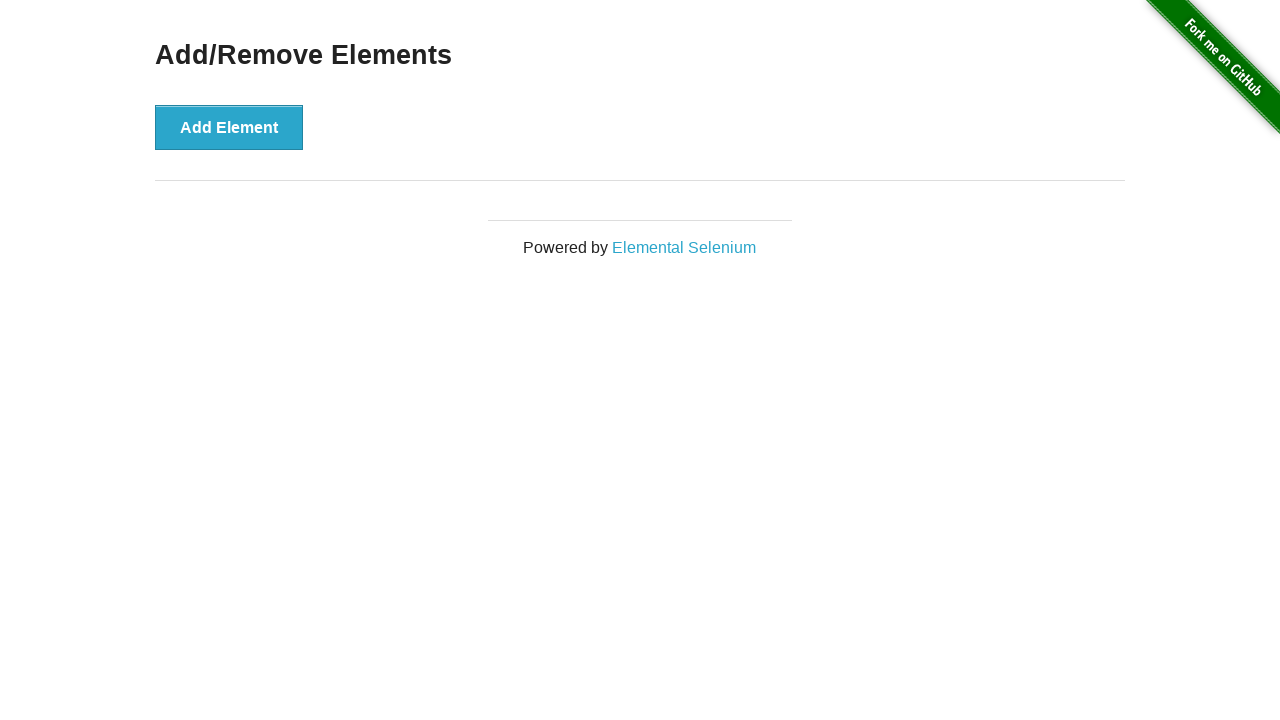

Clicked Add Element button (iteration 1 of 10) at (229, 127) on button[onclick='addElement()']
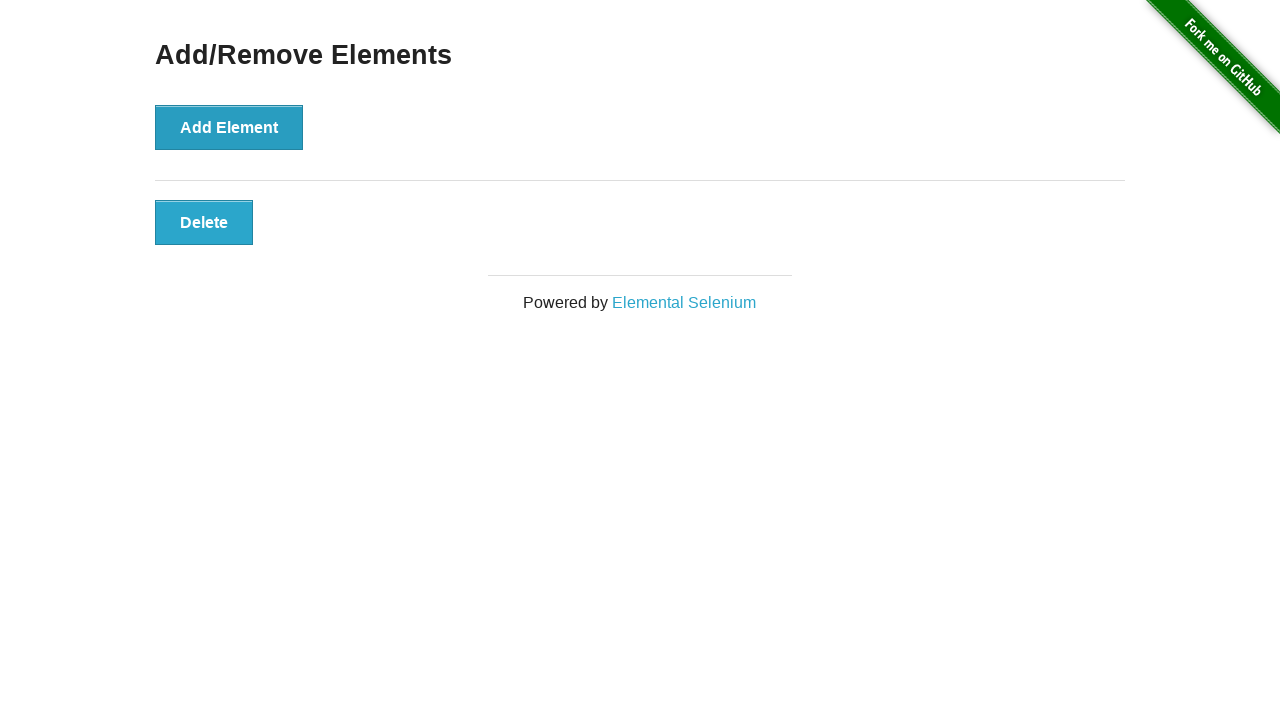

Clicked Add Element button (iteration 2 of 10) at (229, 127) on button[onclick='addElement()']
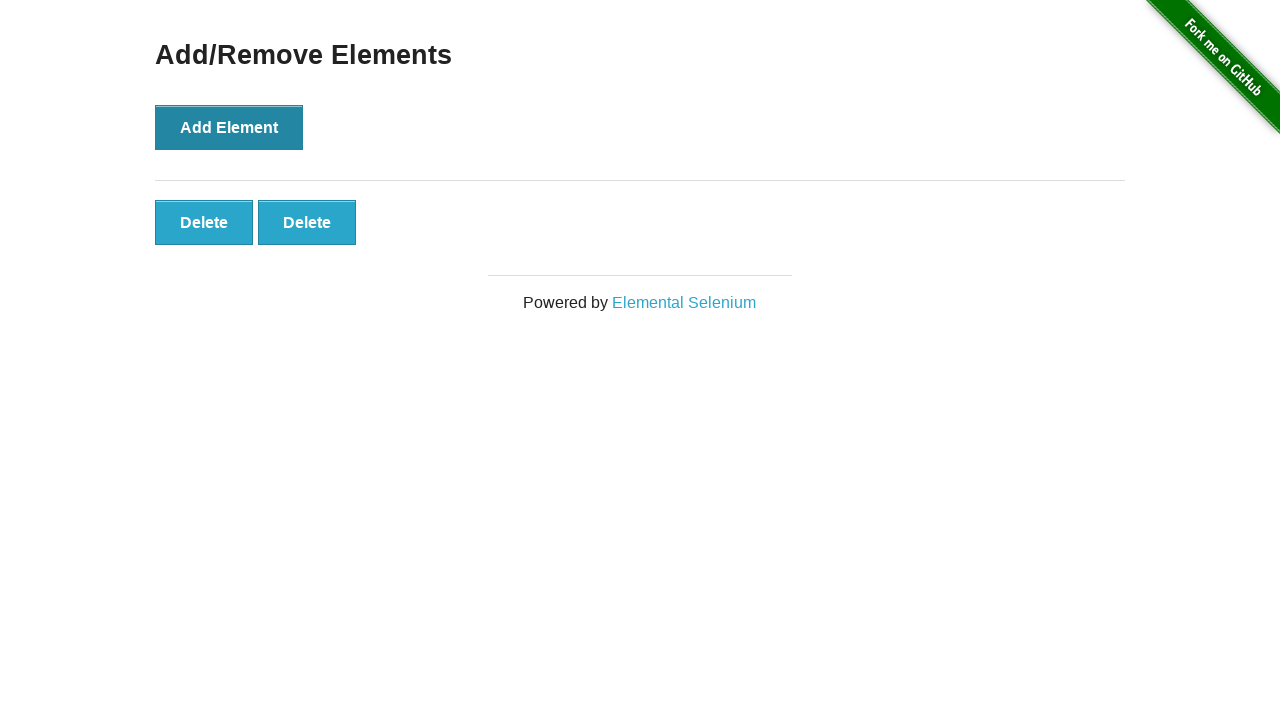

Clicked Add Element button (iteration 3 of 10) at (229, 127) on button[onclick='addElement()']
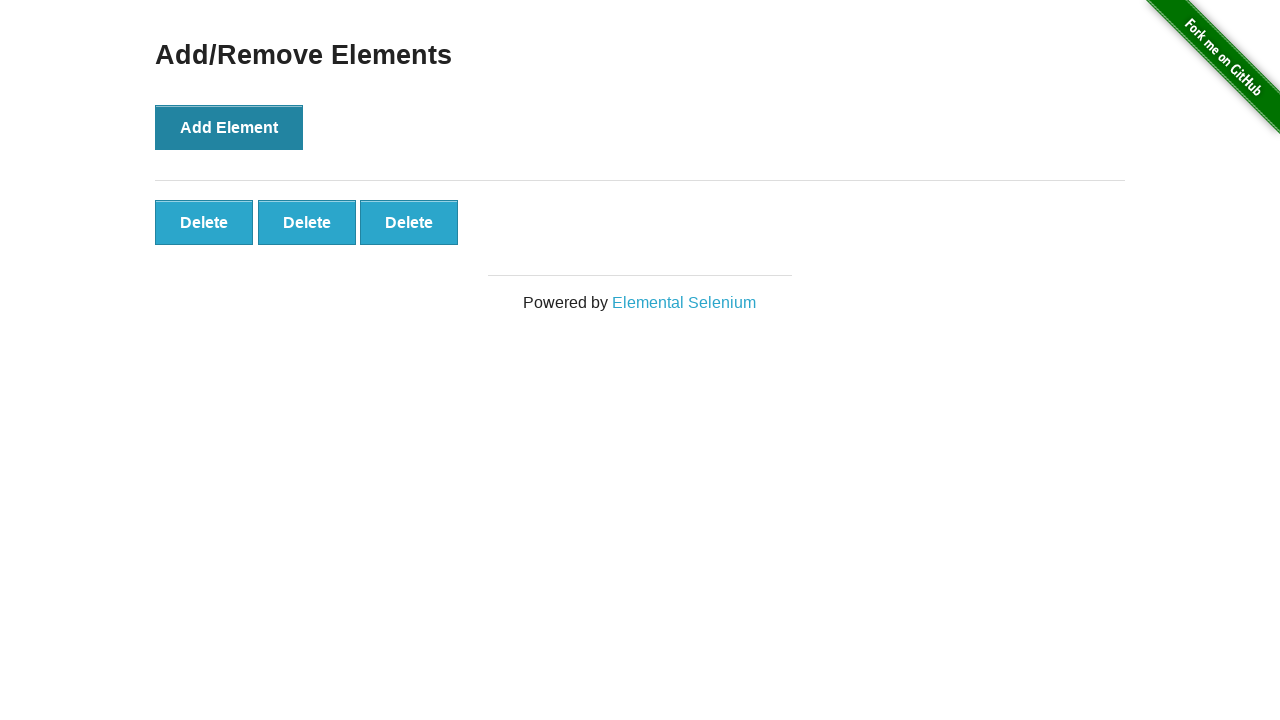

Clicked Add Element button (iteration 4 of 10) at (229, 127) on button[onclick='addElement()']
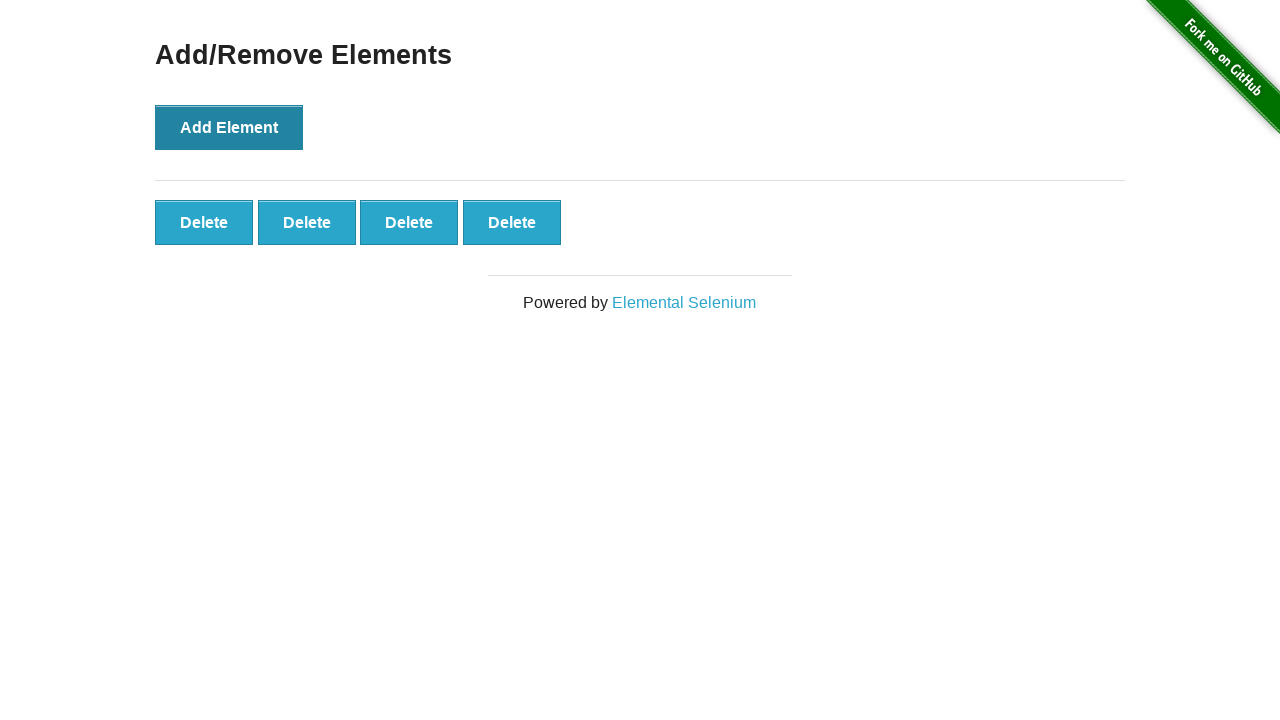

Clicked Add Element button (iteration 5 of 10) at (229, 127) on button[onclick='addElement()']
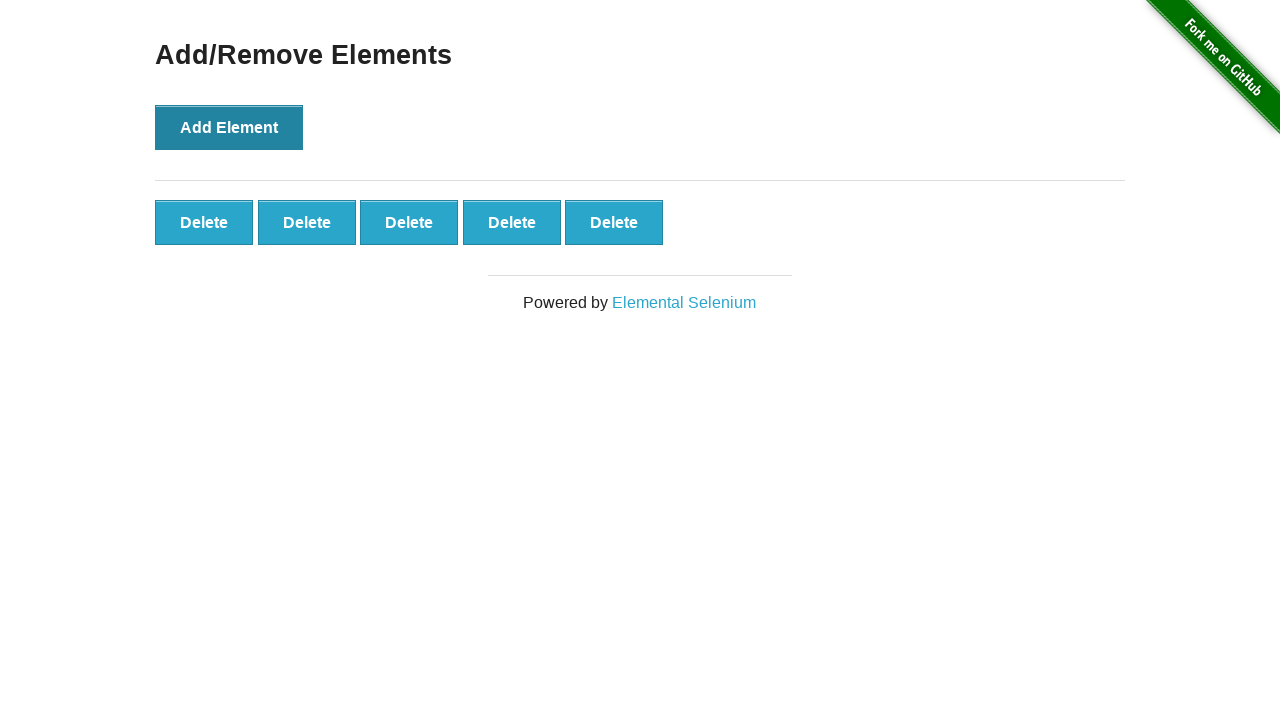

Clicked Add Element button (iteration 6 of 10) at (229, 127) on button[onclick='addElement()']
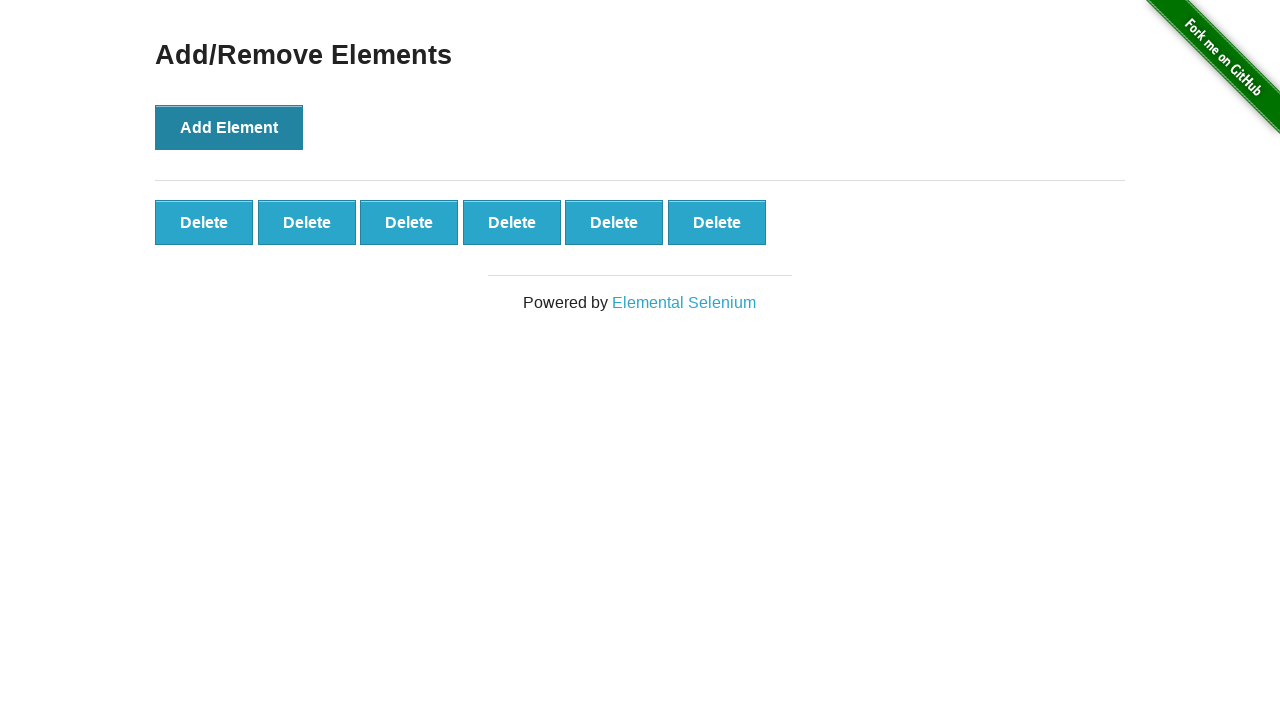

Clicked Add Element button (iteration 7 of 10) at (229, 127) on button[onclick='addElement()']
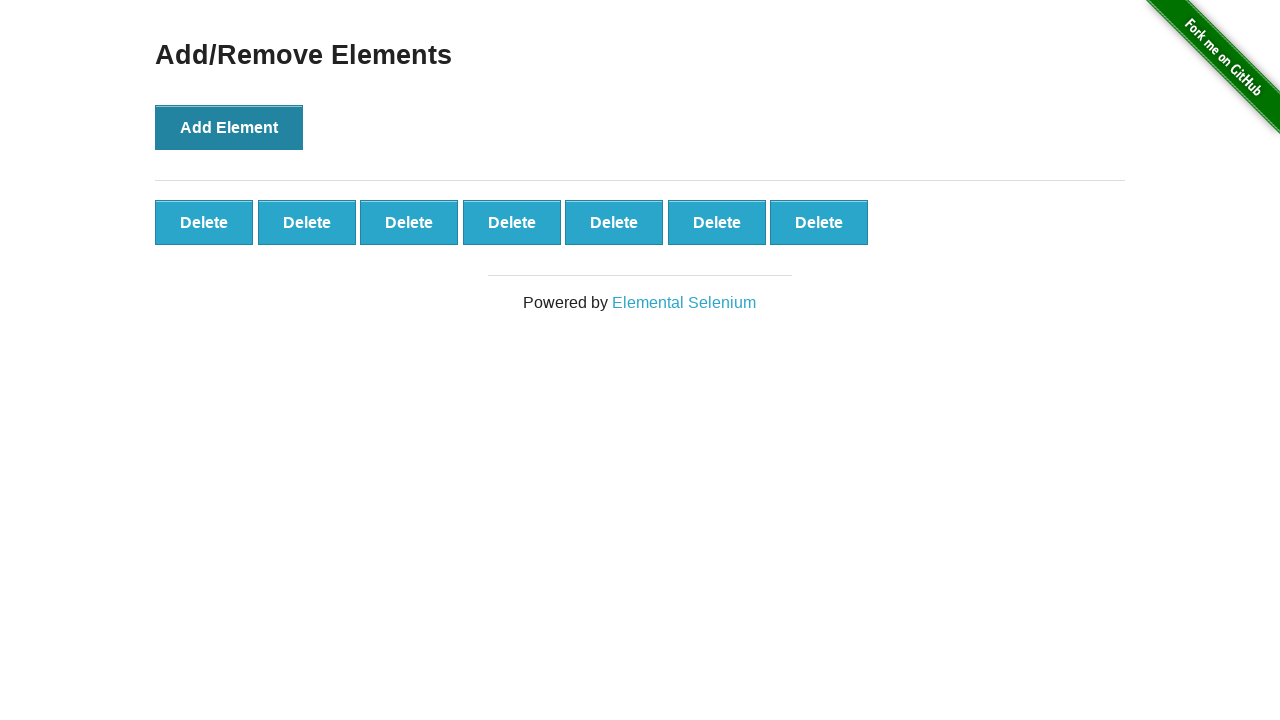

Clicked Add Element button (iteration 8 of 10) at (229, 127) on button[onclick='addElement()']
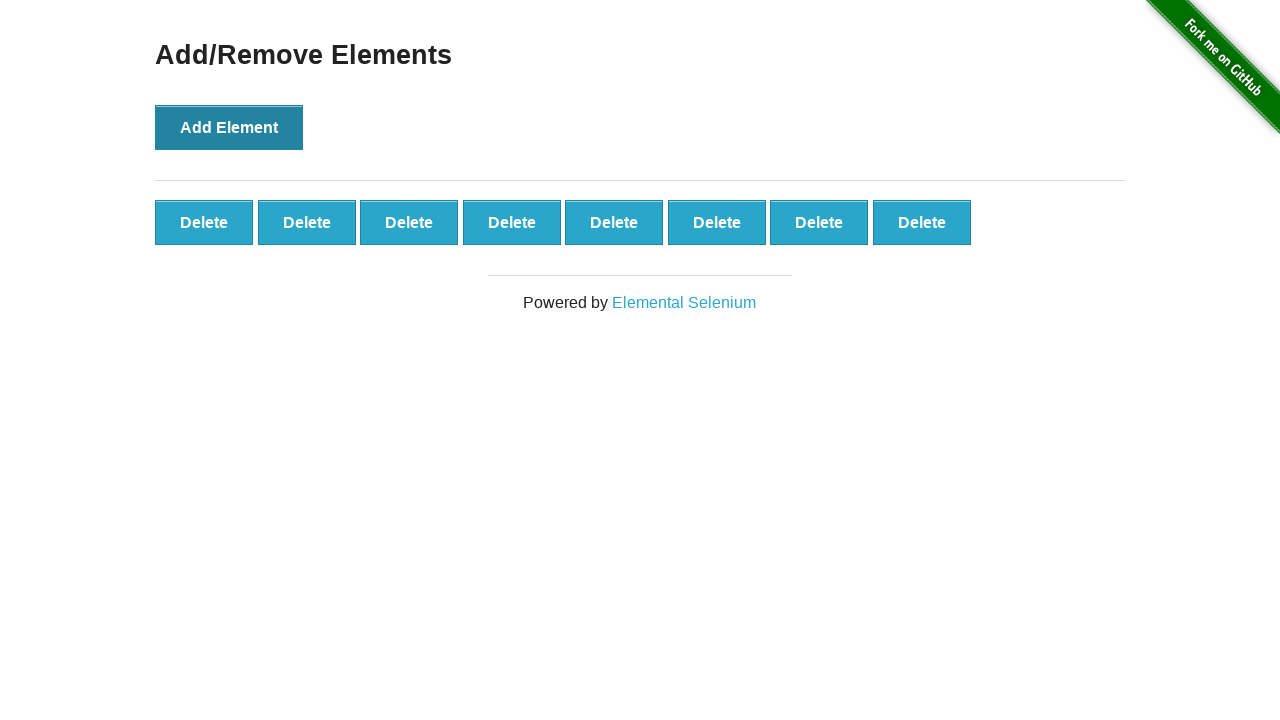

Clicked Add Element button (iteration 9 of 10) at (229, 127) on button[onclick='addElement()']
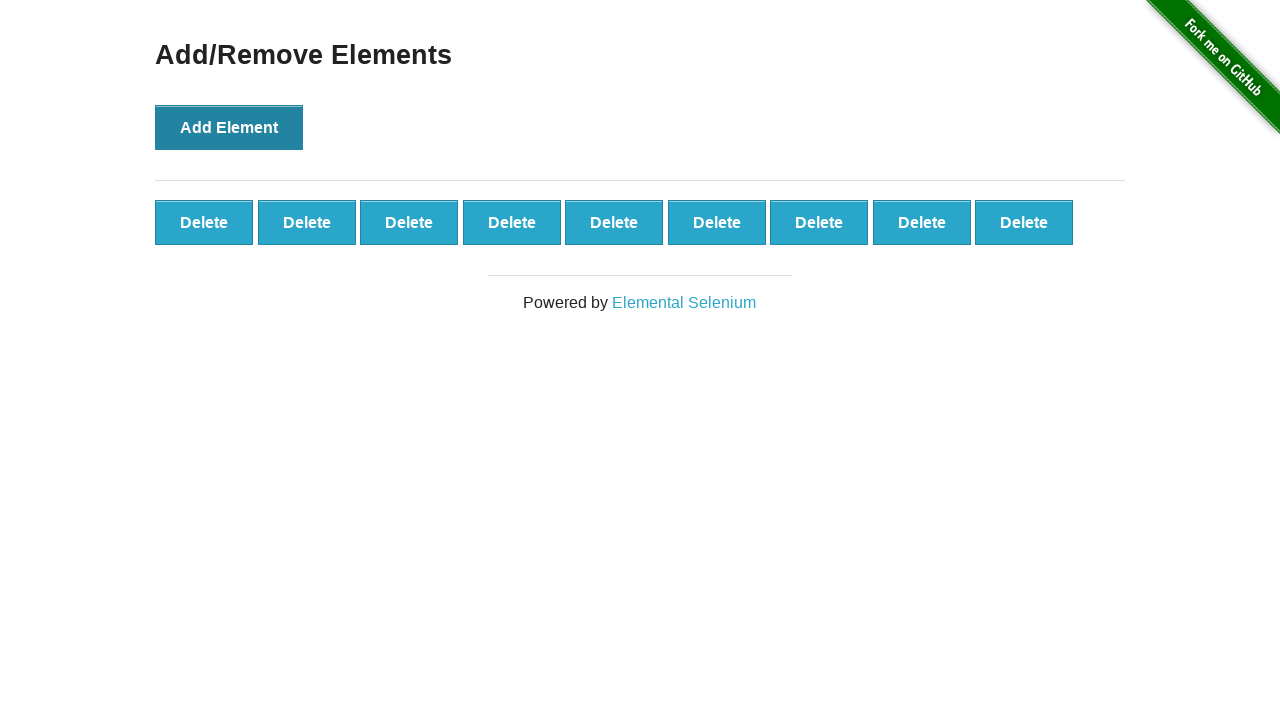

Clicked Add Element button (iteration 10 of 10) at (229, 127) on button[onclick='addElement()']
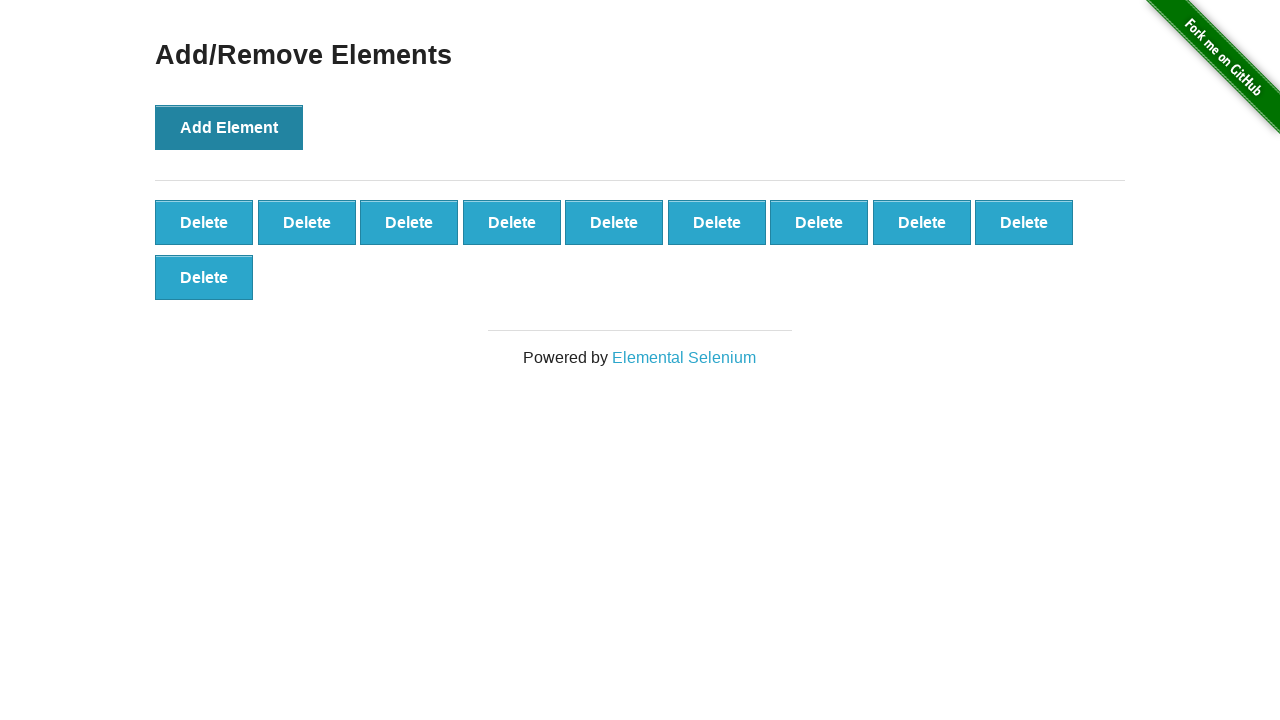

Located all delete buttons with class 'added-manually'
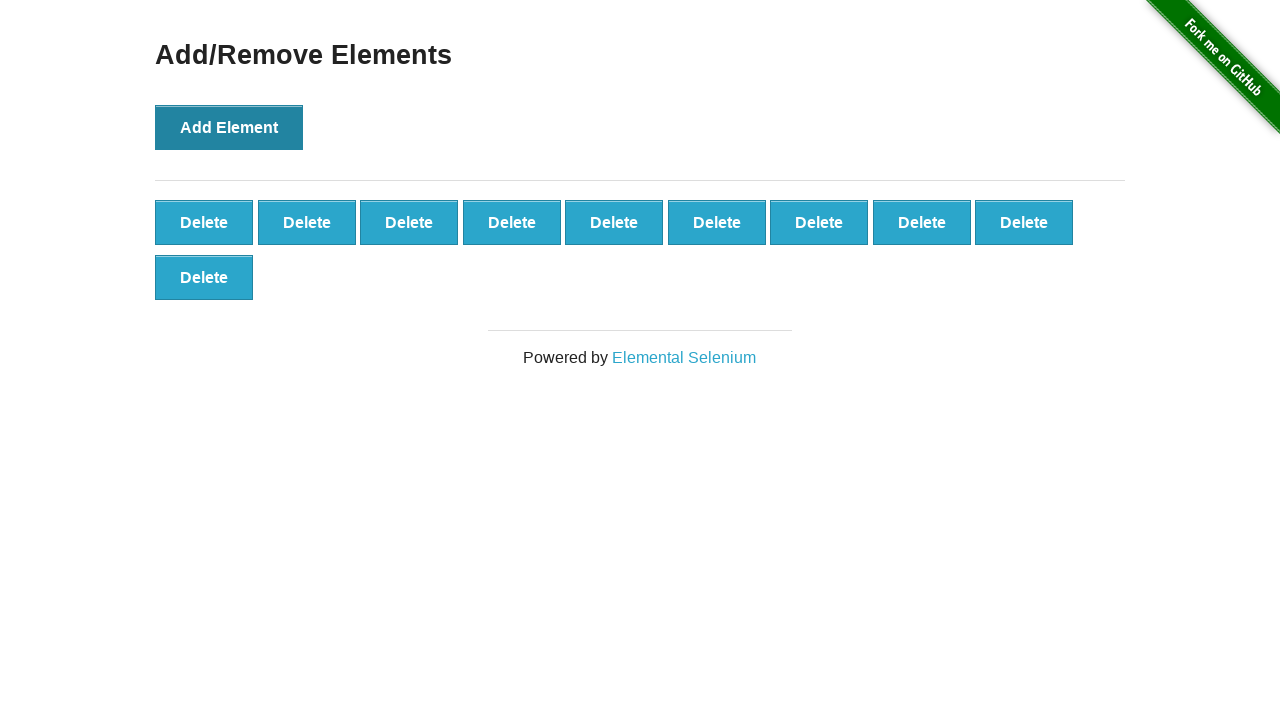

Verified that exactly 10 delete buttons are present
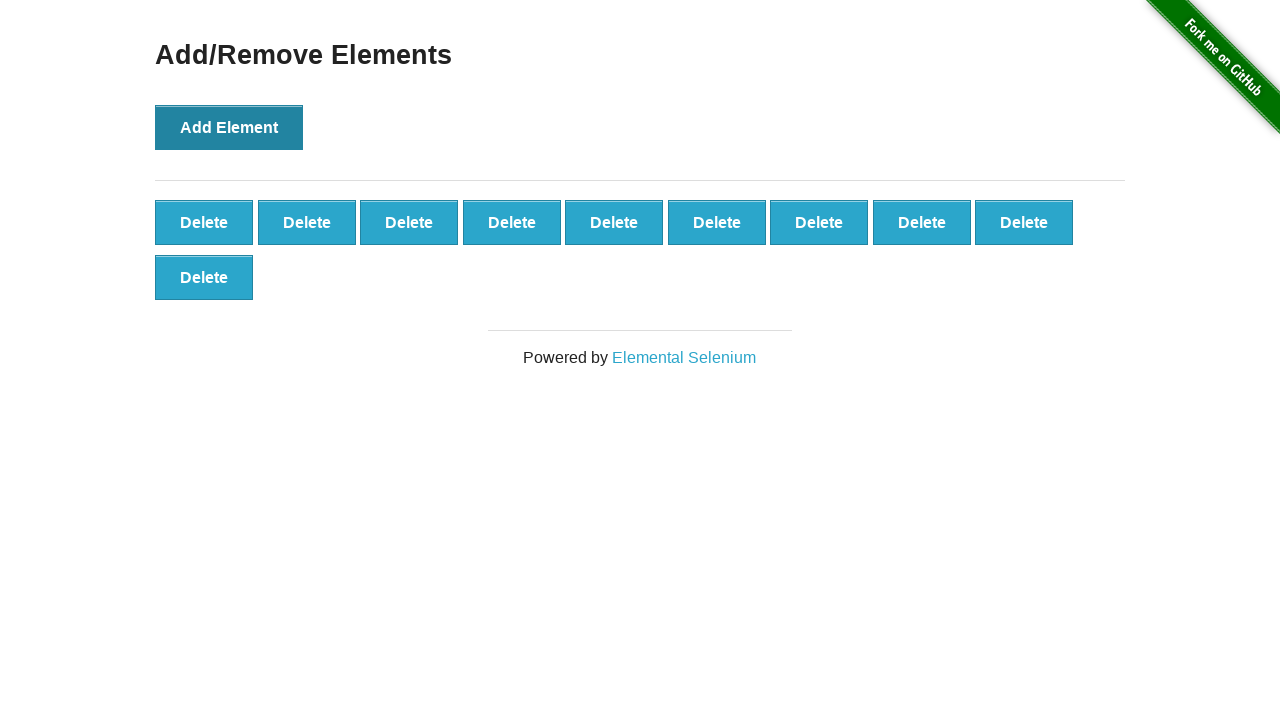

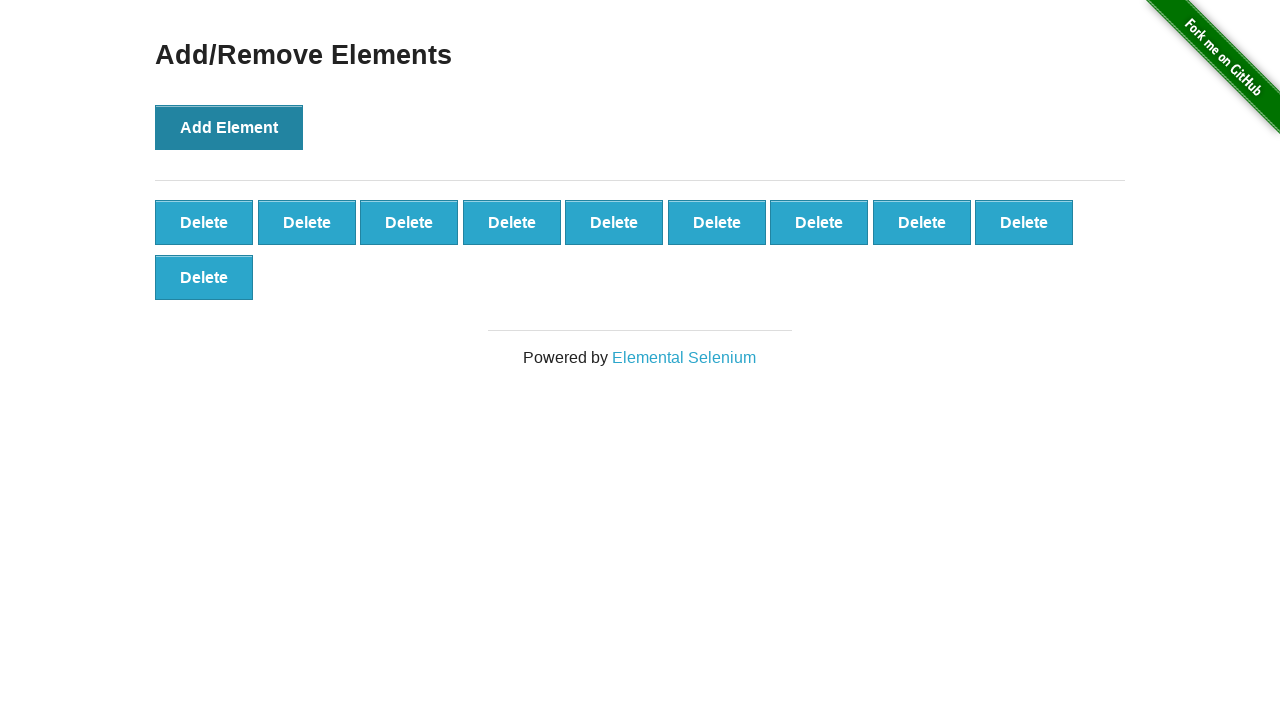